Navigates to a page with images and verifies that images are present on the page by checking for img elements

Starting URL: https://the-internet.herokuapp.com/broken_images

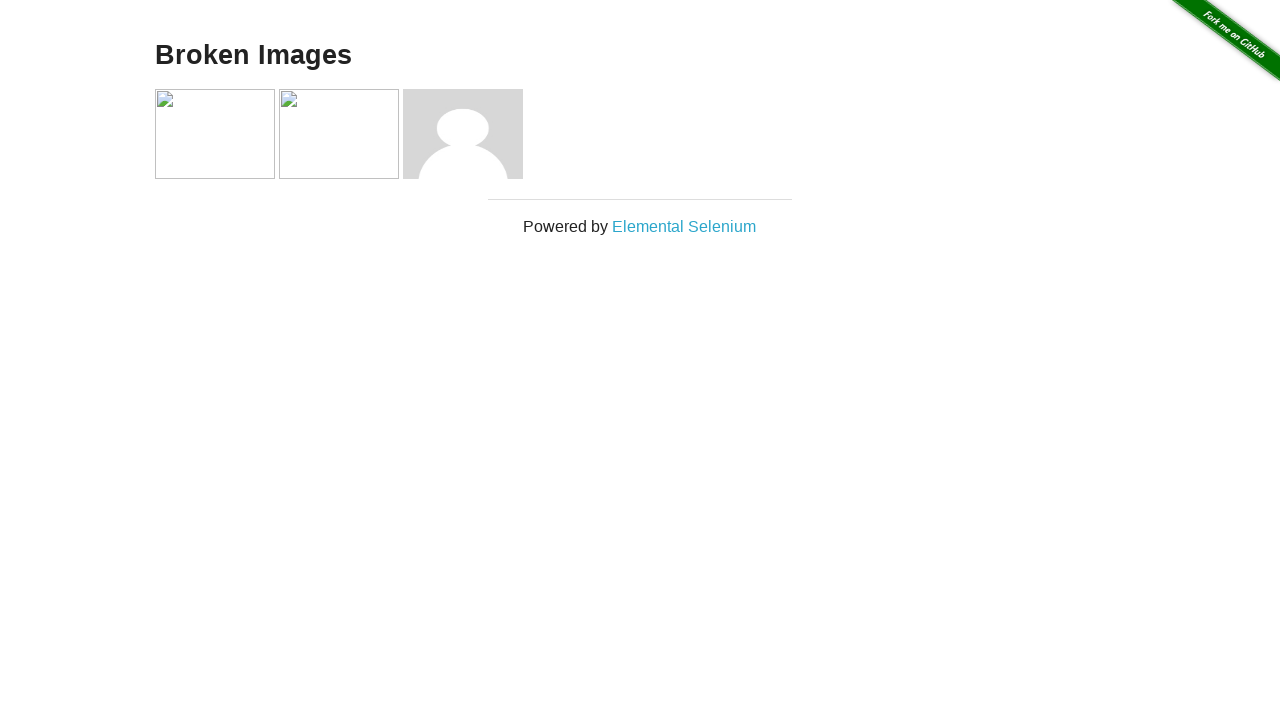

Set viewport size to 1920x1080
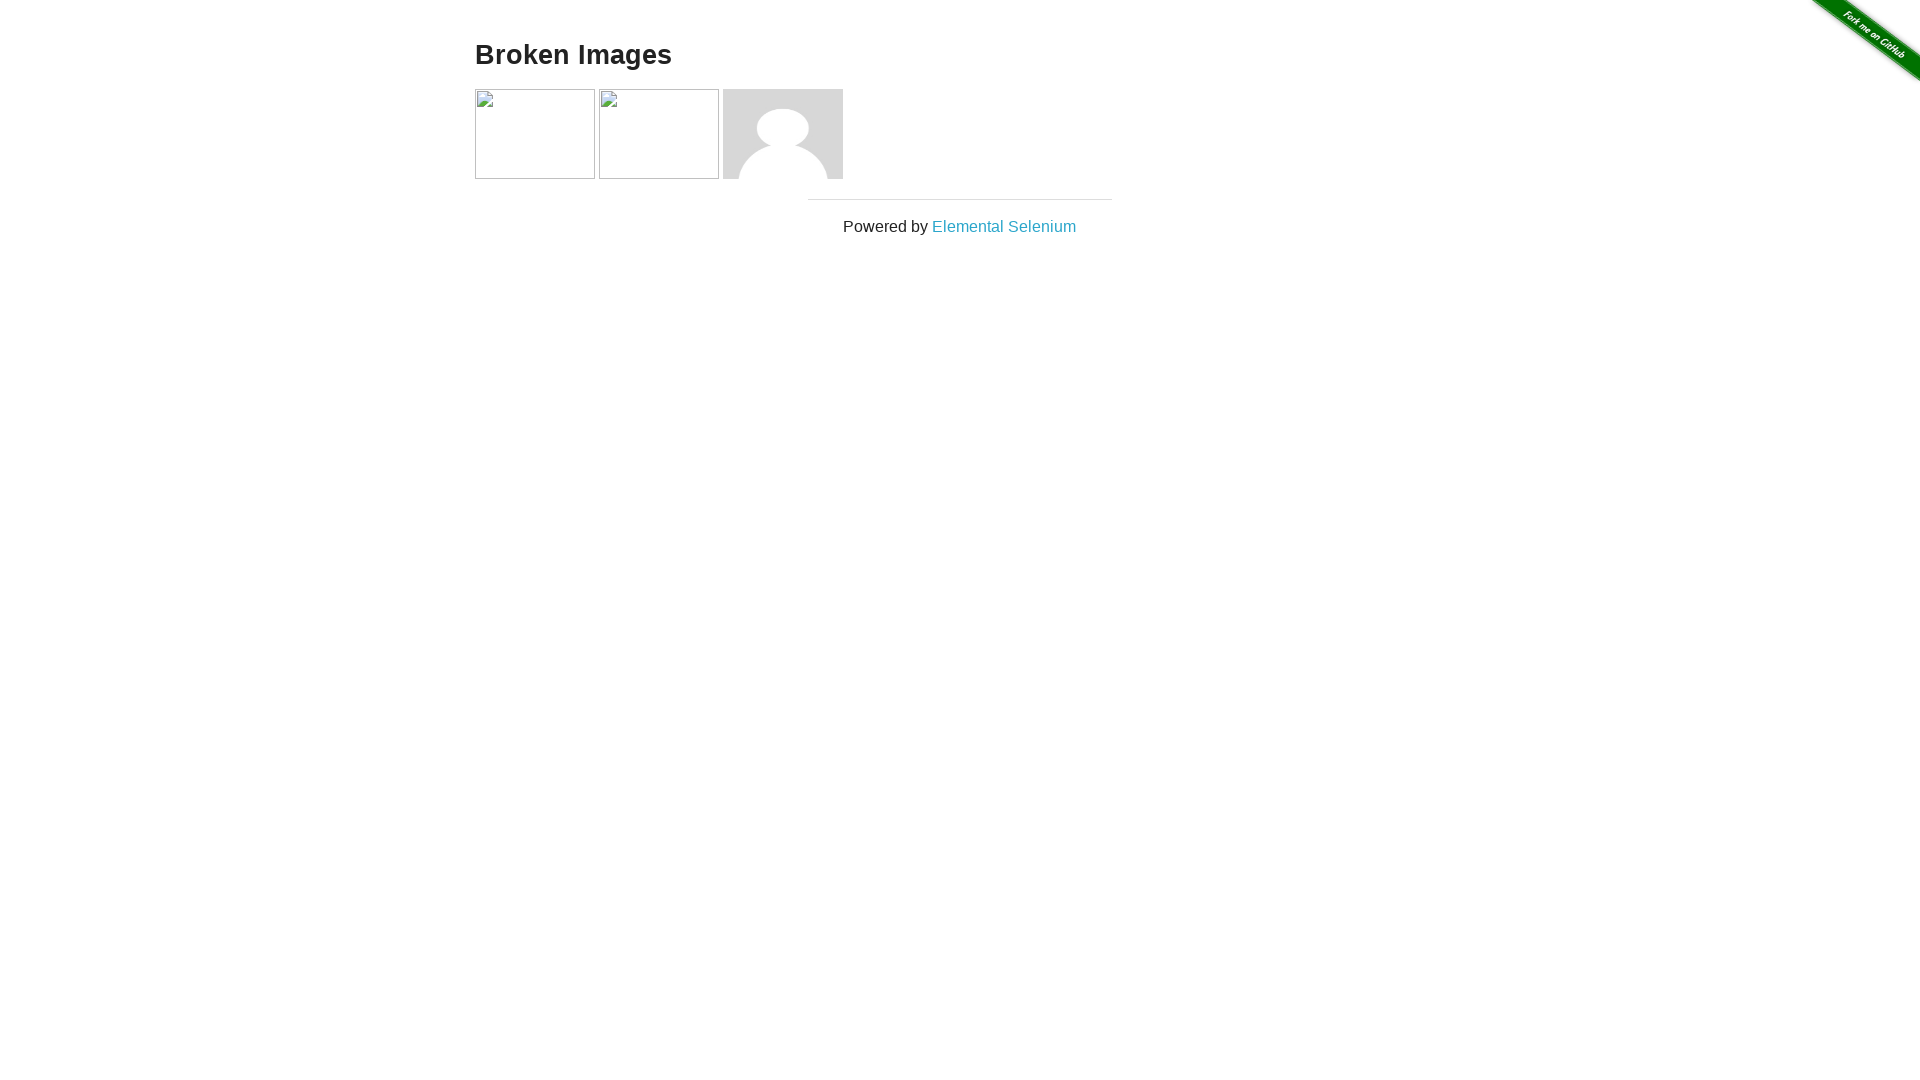

Waited for img elements to be present on the page
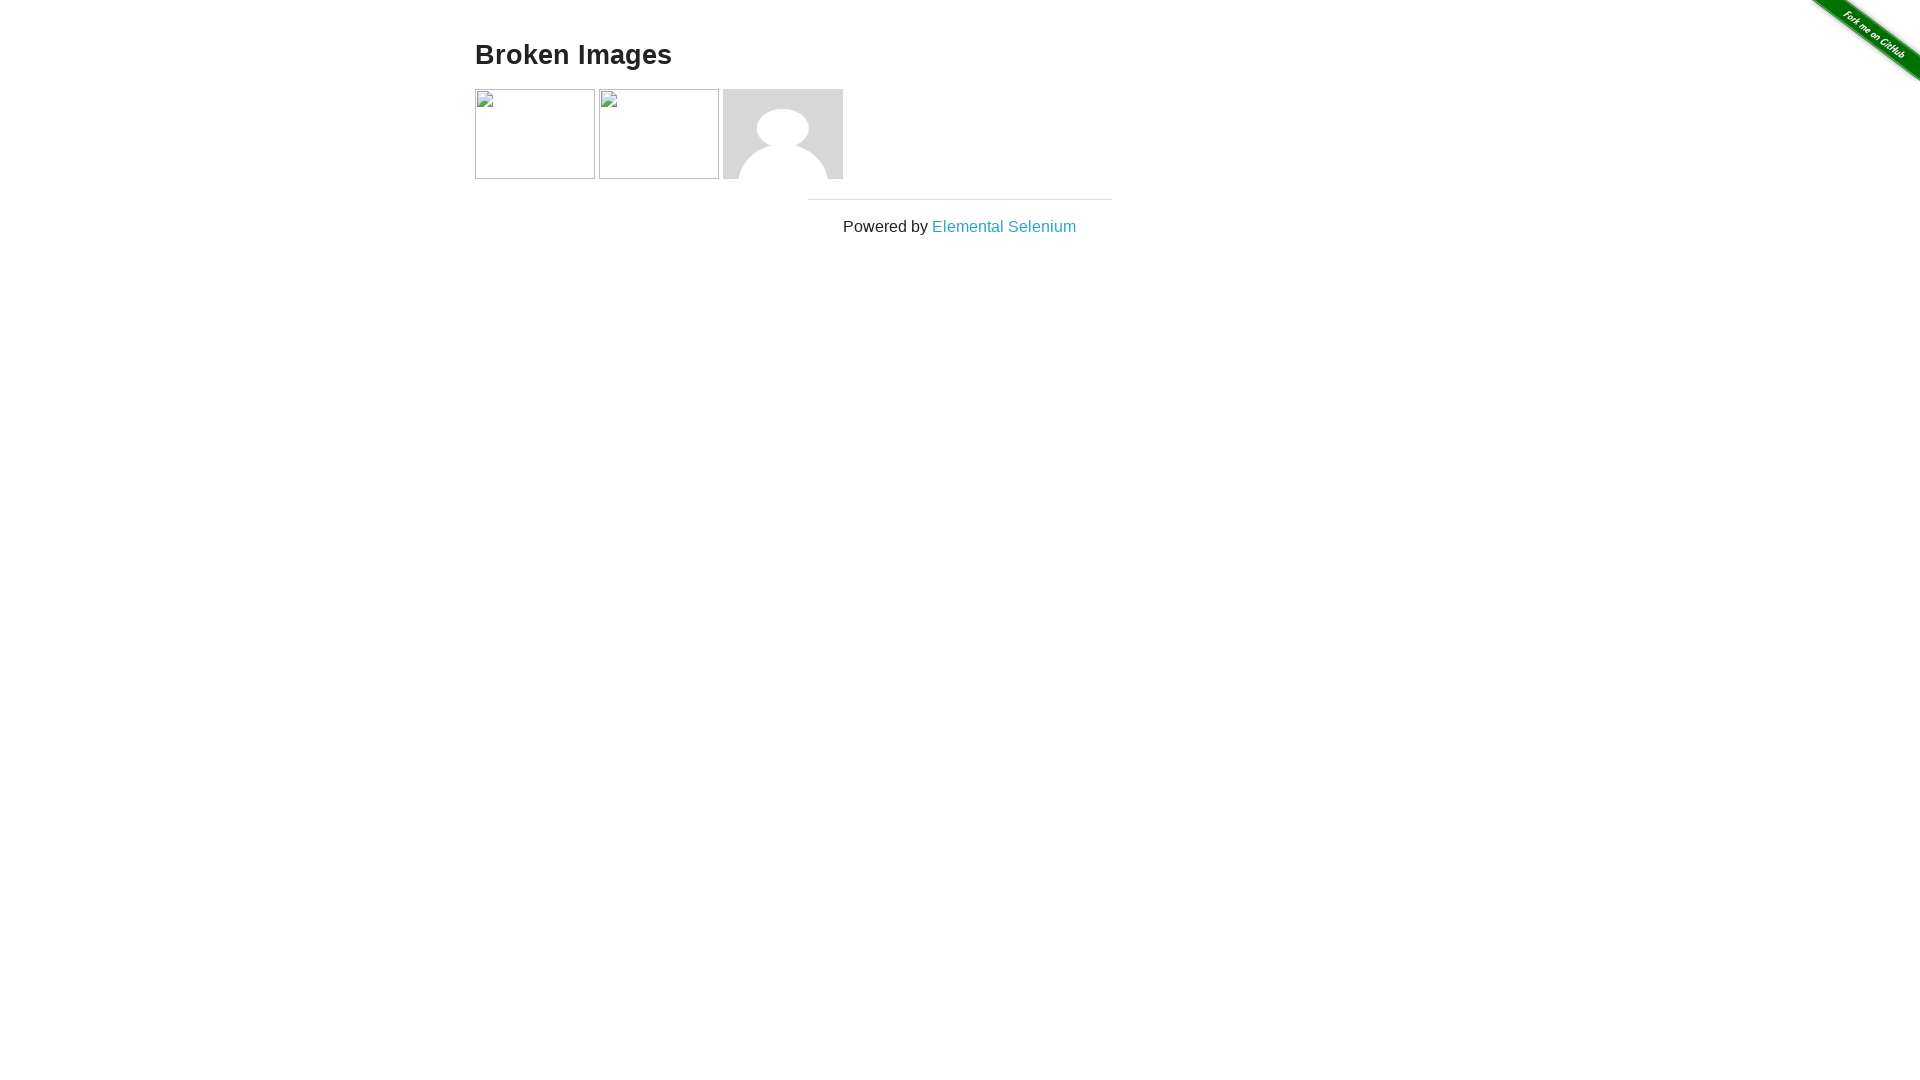

Located all img elements on the page
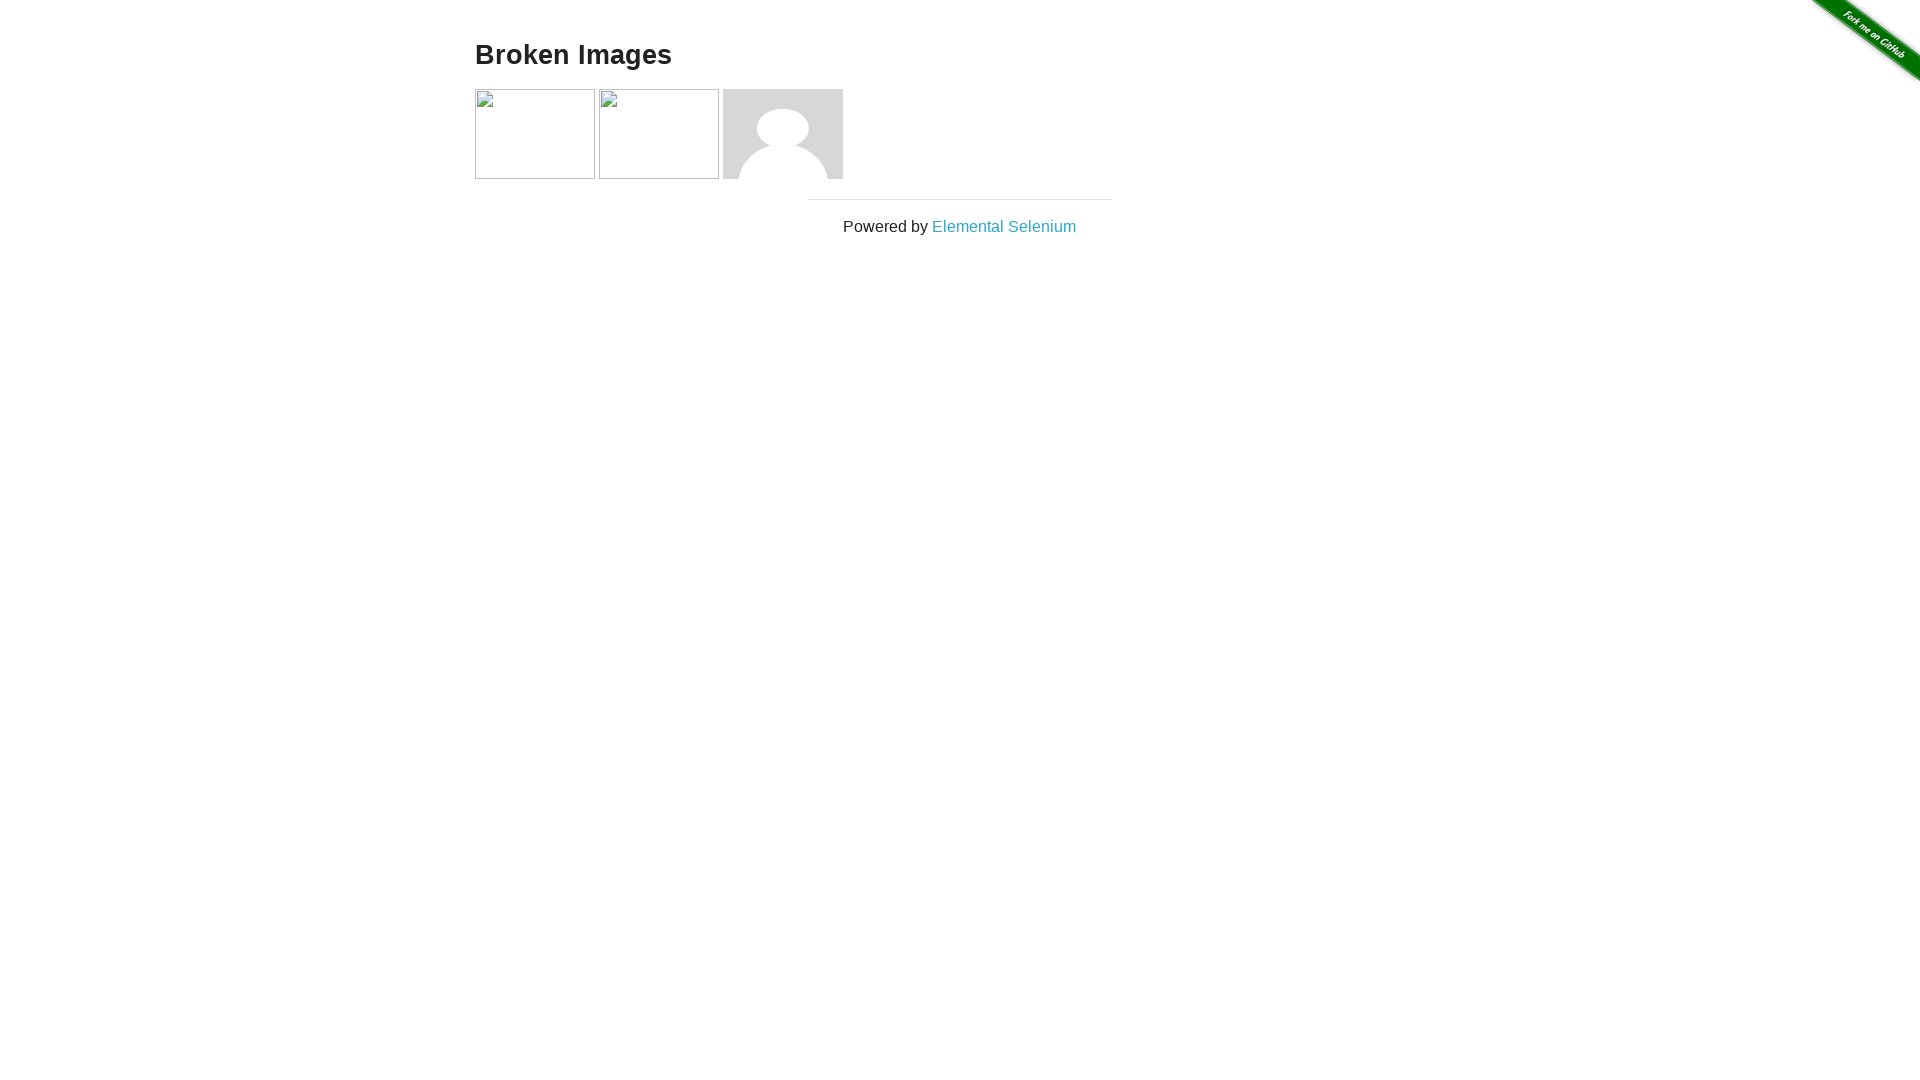

Verified first image element is visible and ready
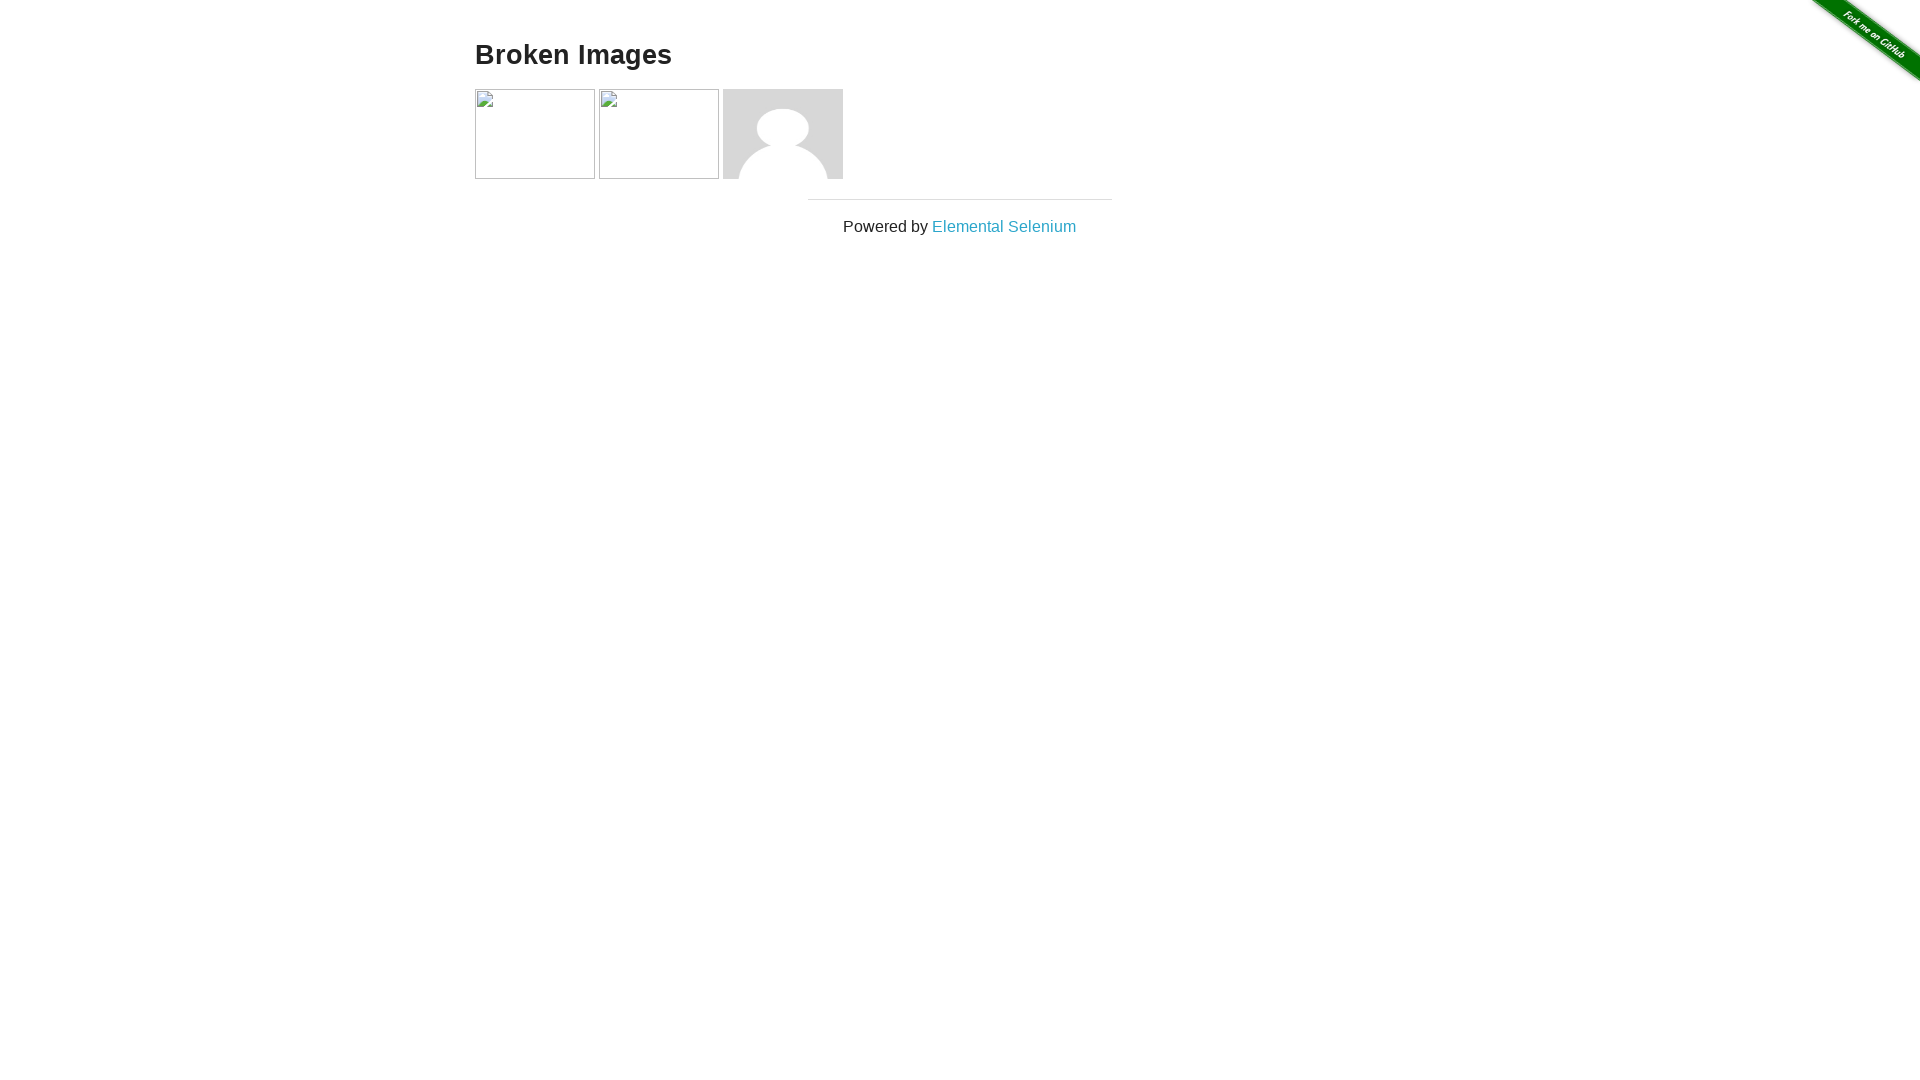

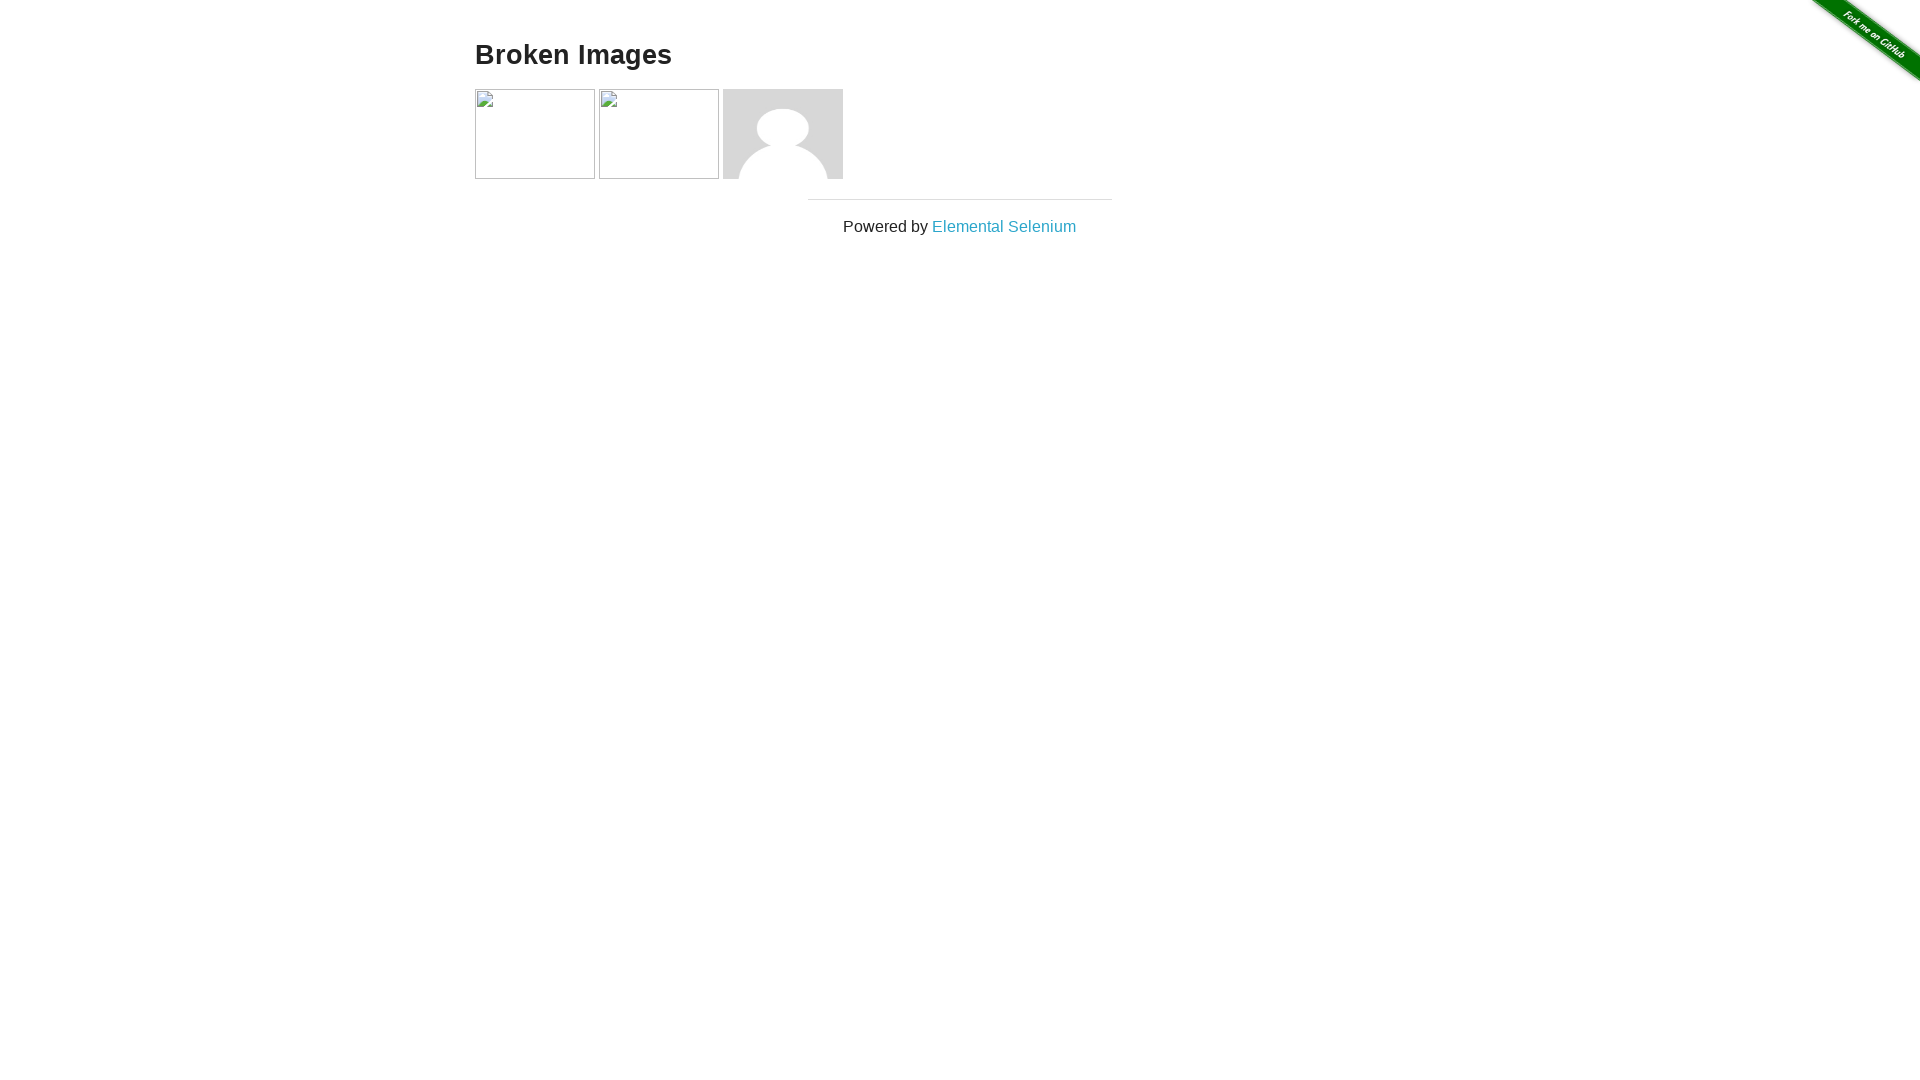